Tests drag and drop functionality on a price range slider by dragging the left slider handle 100 pixels to the right

Starting URL: http://talkerscode.com/webtricks/demo/demo_price-range-slider-using-jquery-css-and-php.php

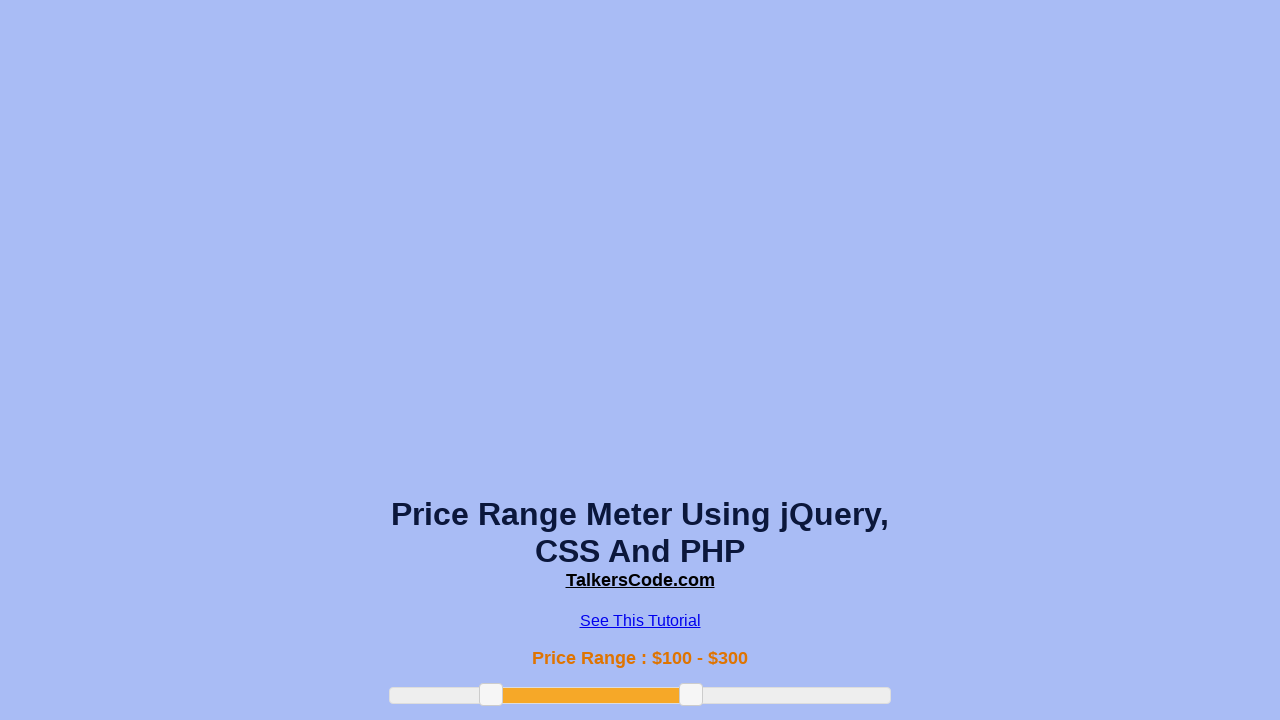

Waited 2 seconds for page to load
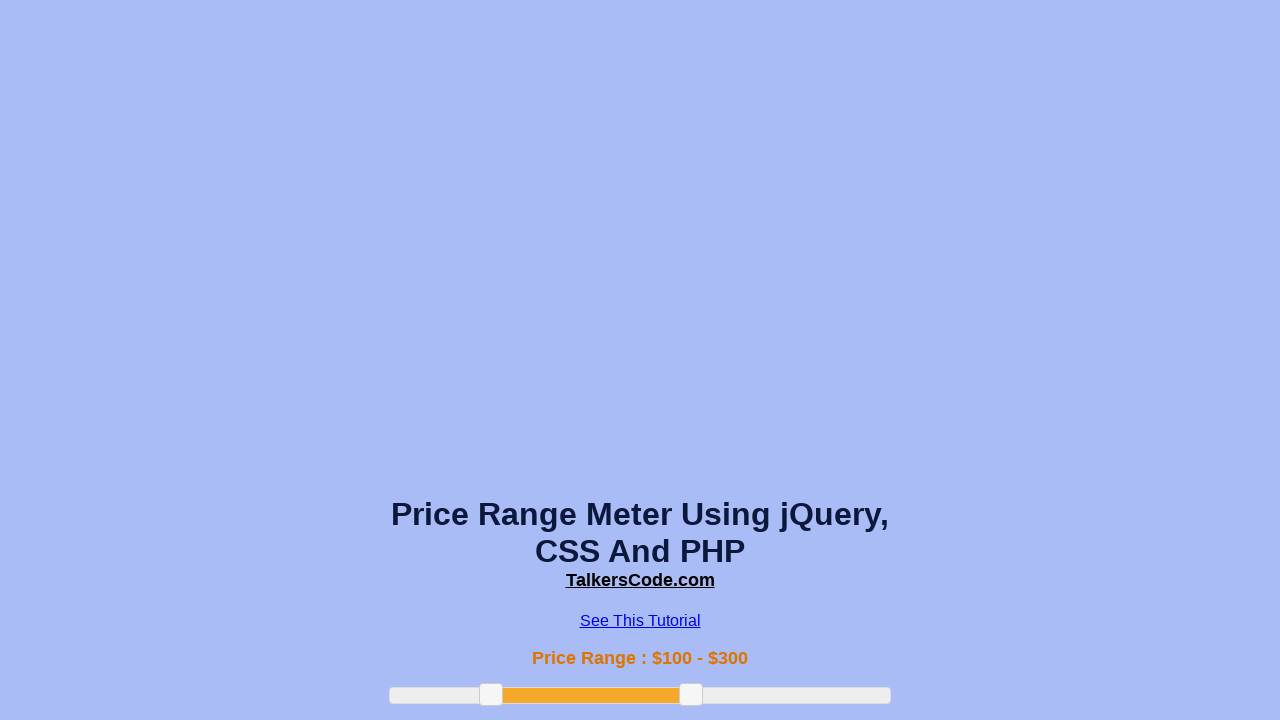

Located the left slider handle
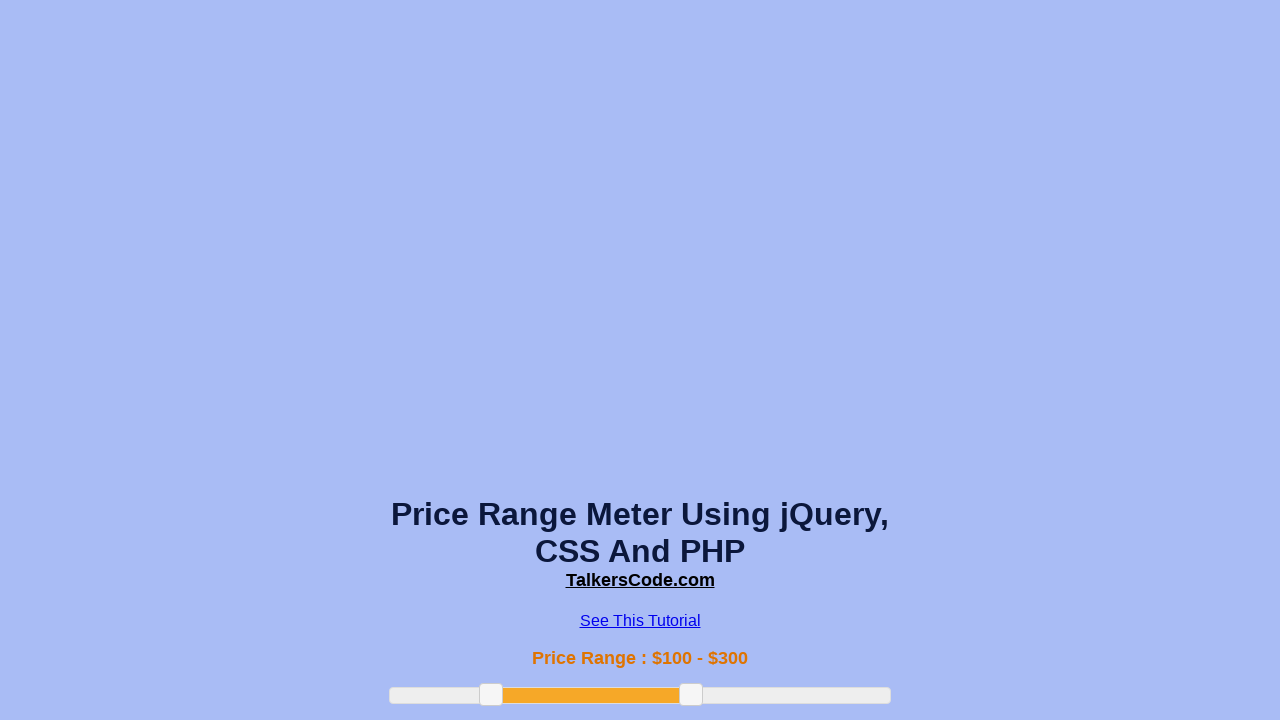

Left slider handle is now visible
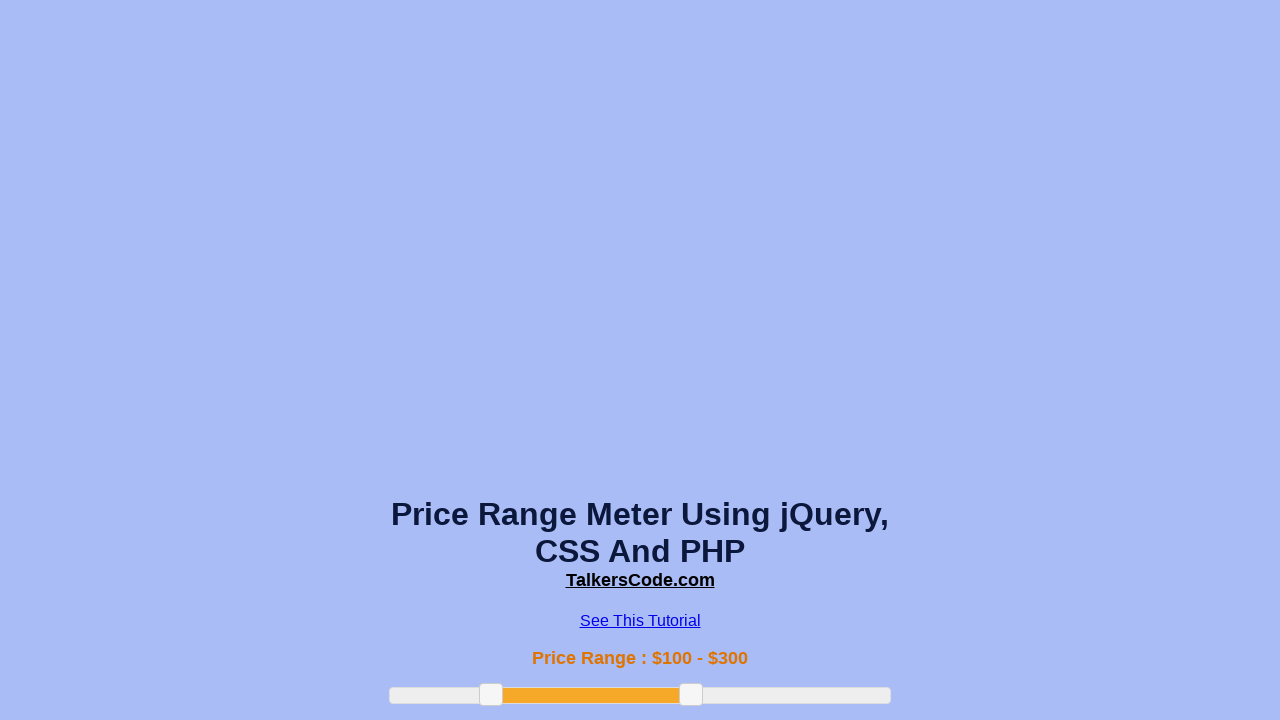

Retrieved bounding box of left slider handle
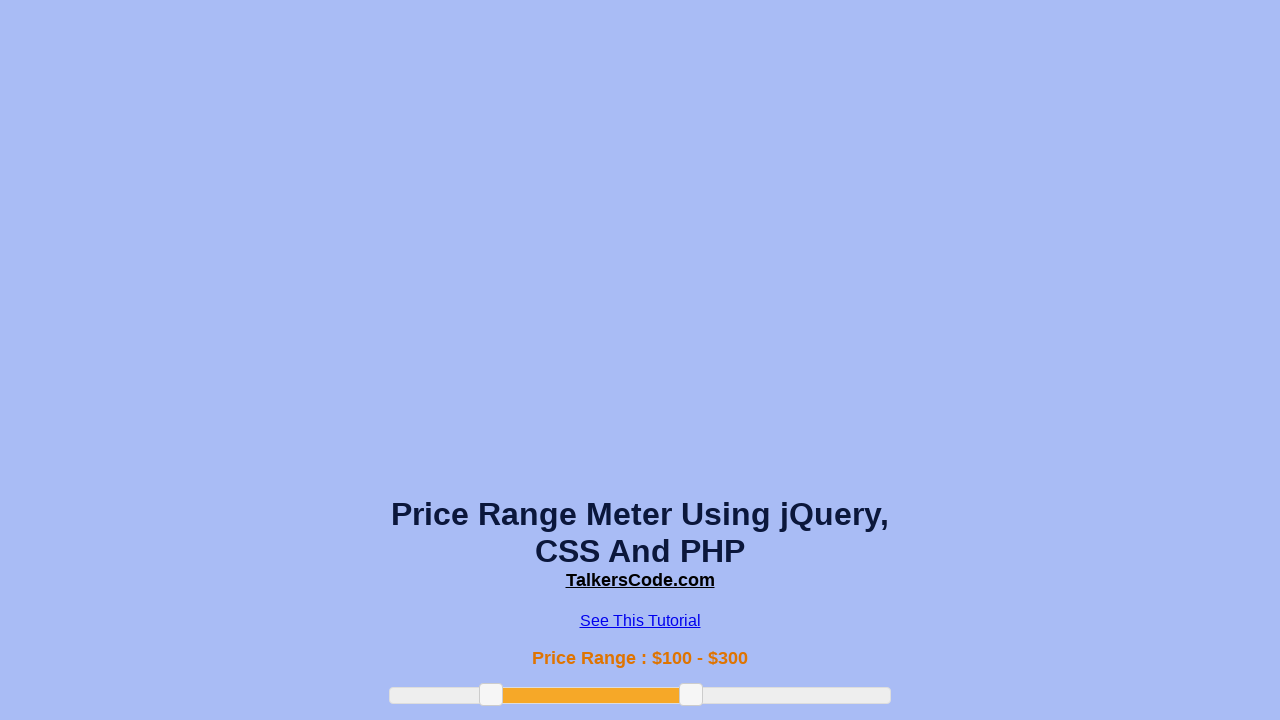

Moved mouse to center of left slider handle at (491, 695)
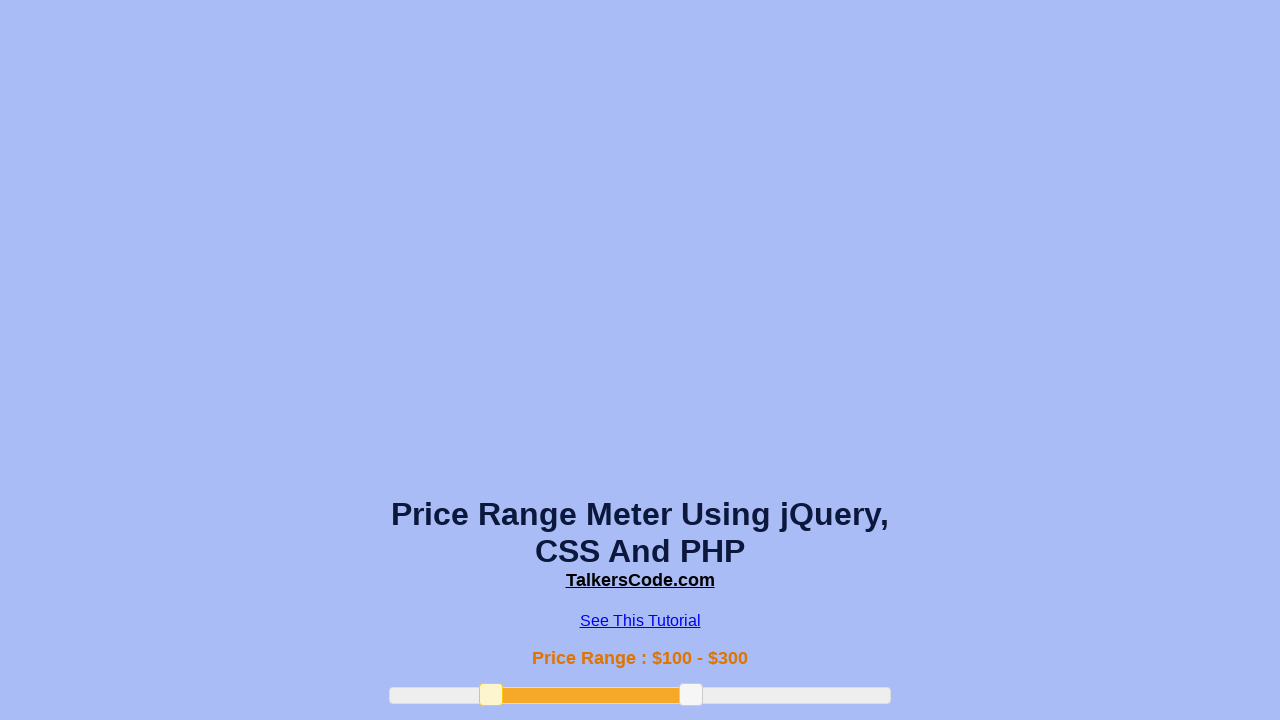

Pressed down mouse button on left slider handle at (491, 695)
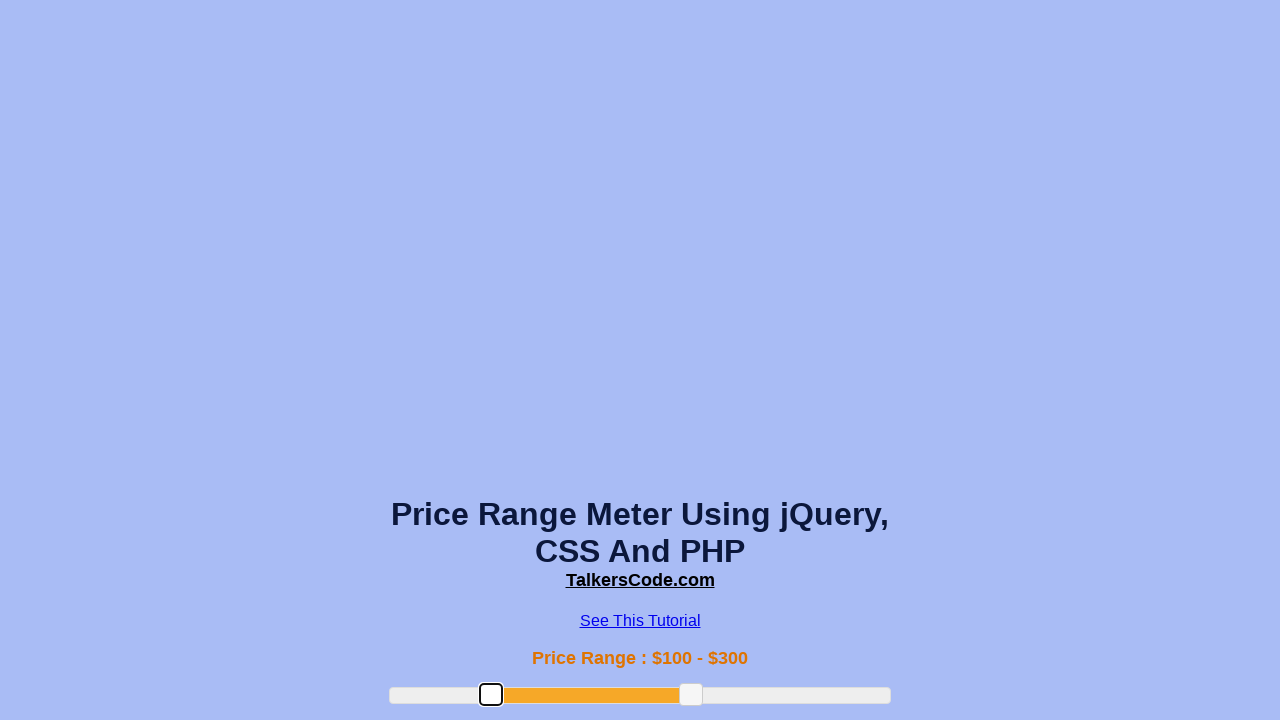

Dragged left slider handle 100 pixels to the right at (591, 695)
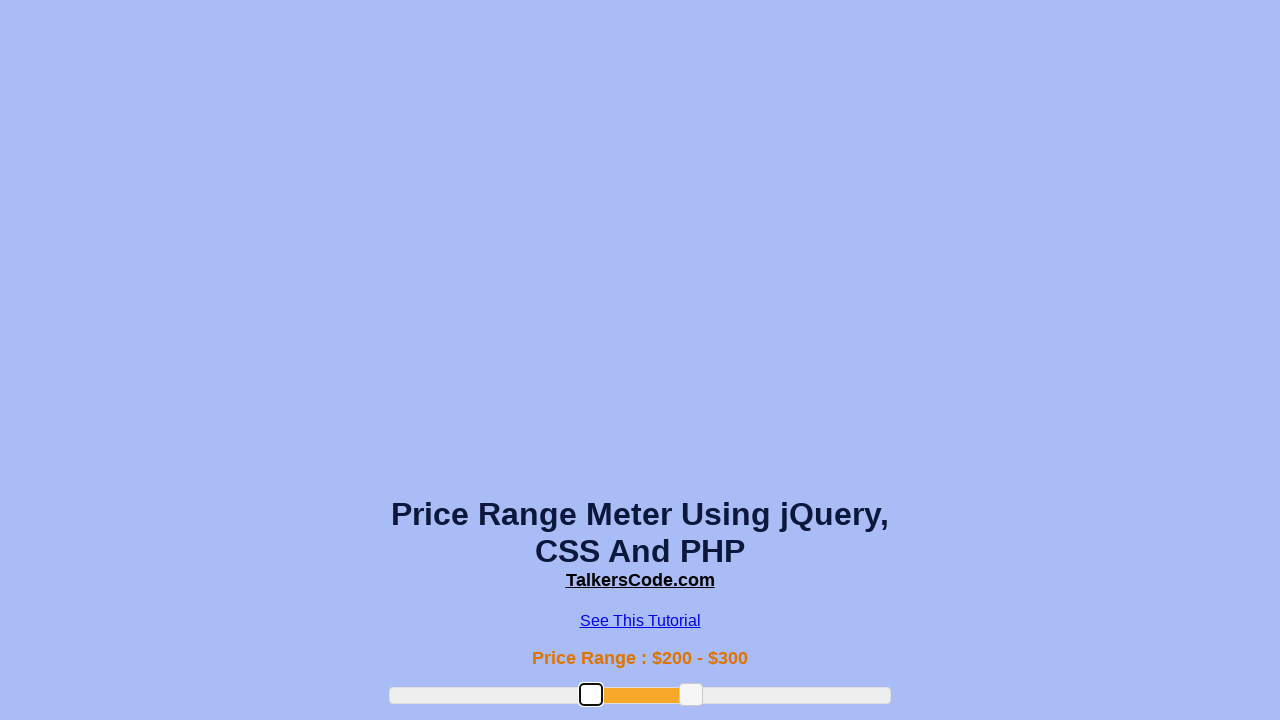

Released mouse button, completing drag and drop operation at (591, 695)
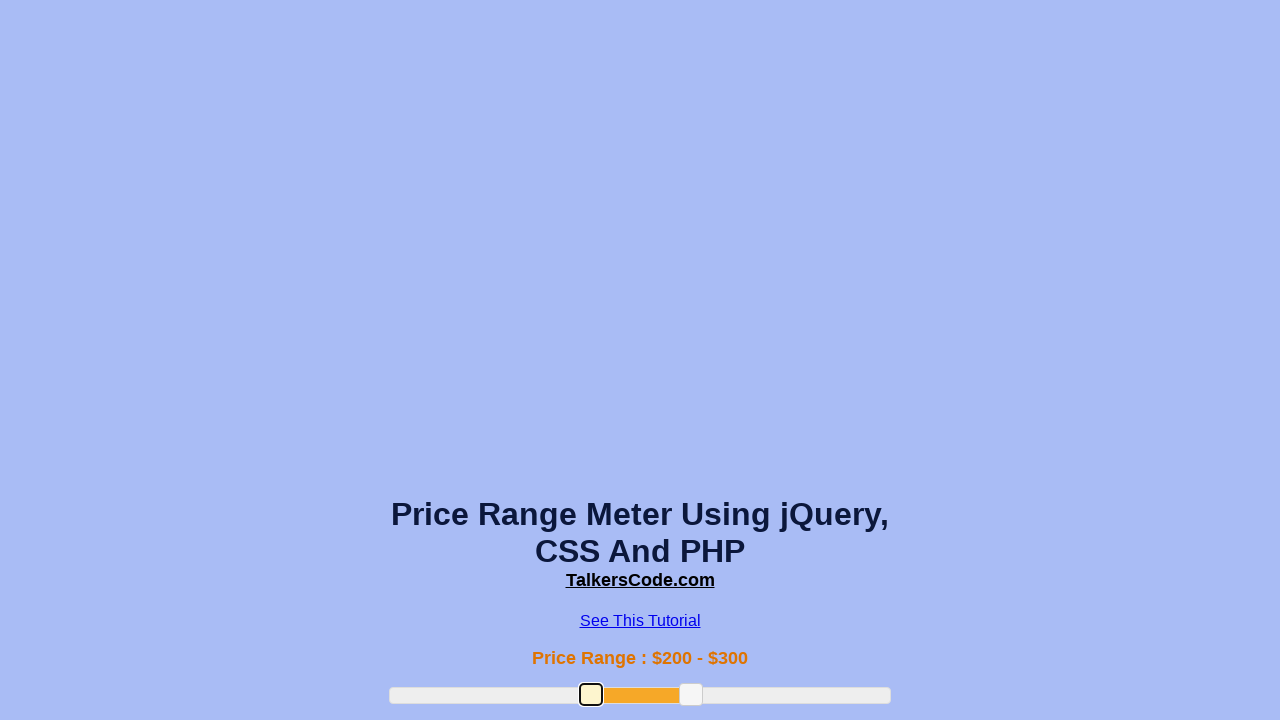

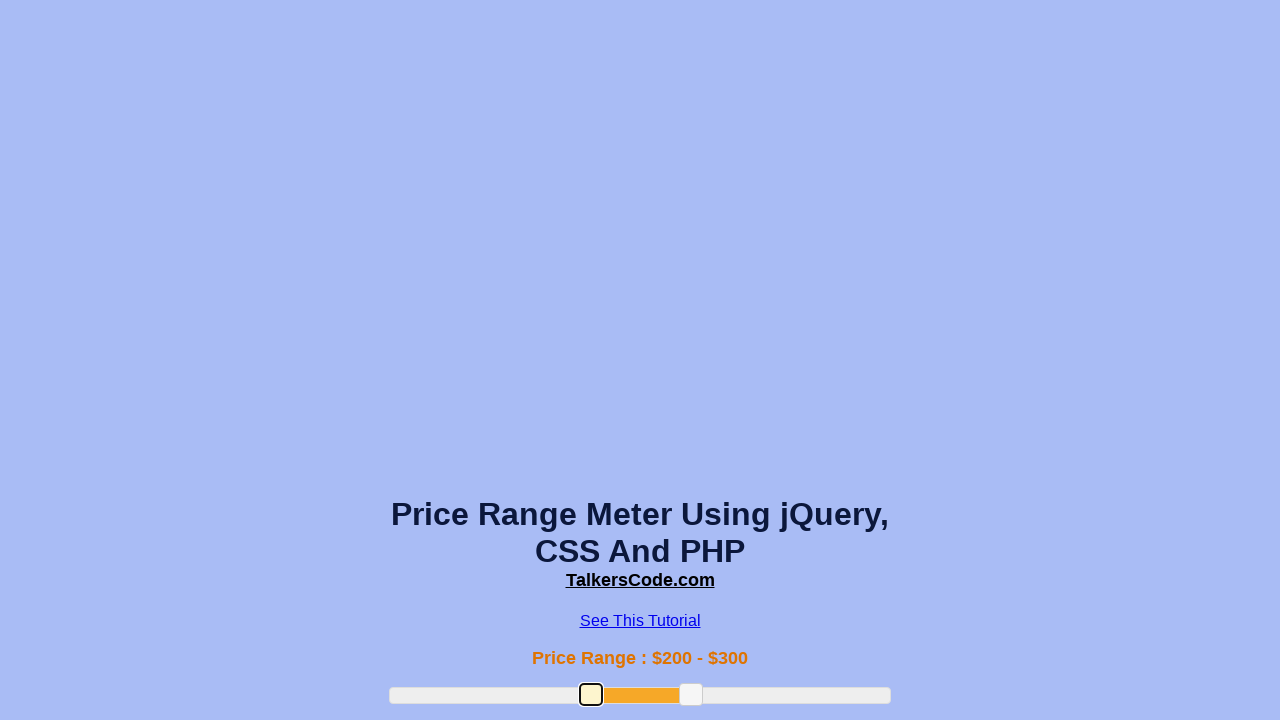